Tests registration form validation with various invalid phone number formats including wrong length and incorrect starting digits

Starting URL: https://alada.vn/tai-khoan/dang-ky.html

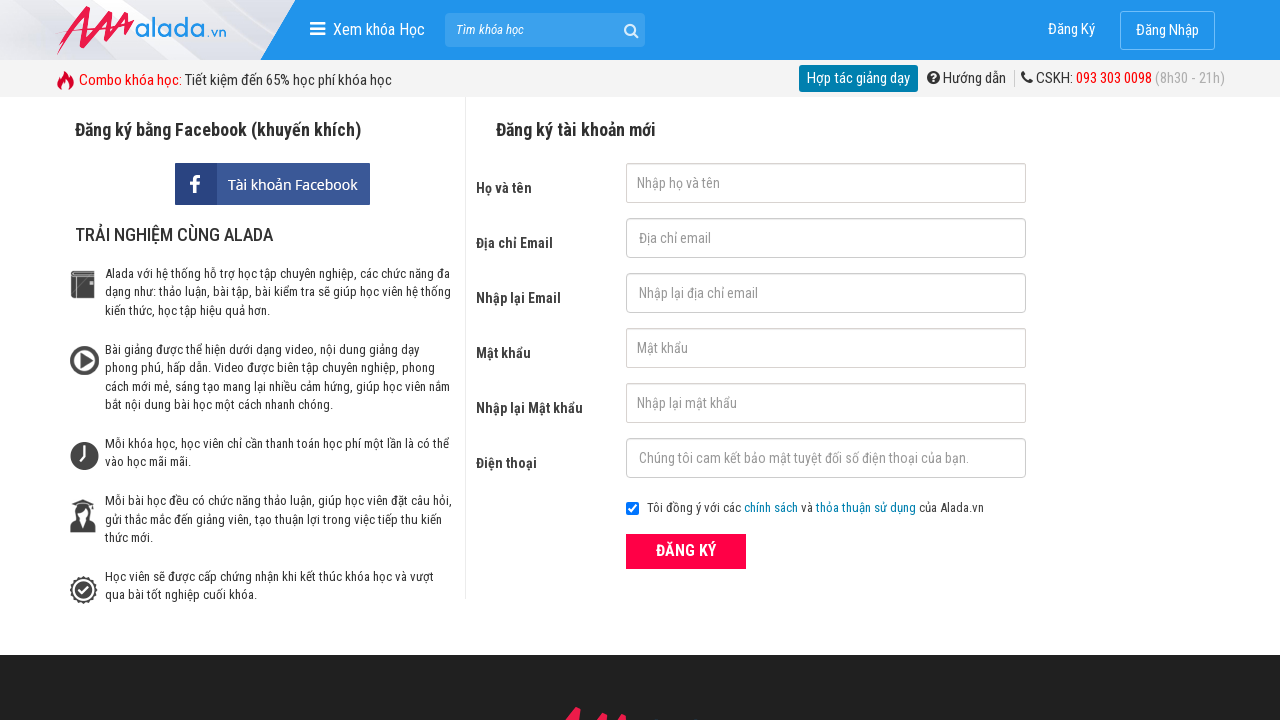

Cleared first name field on input#txtFirstname
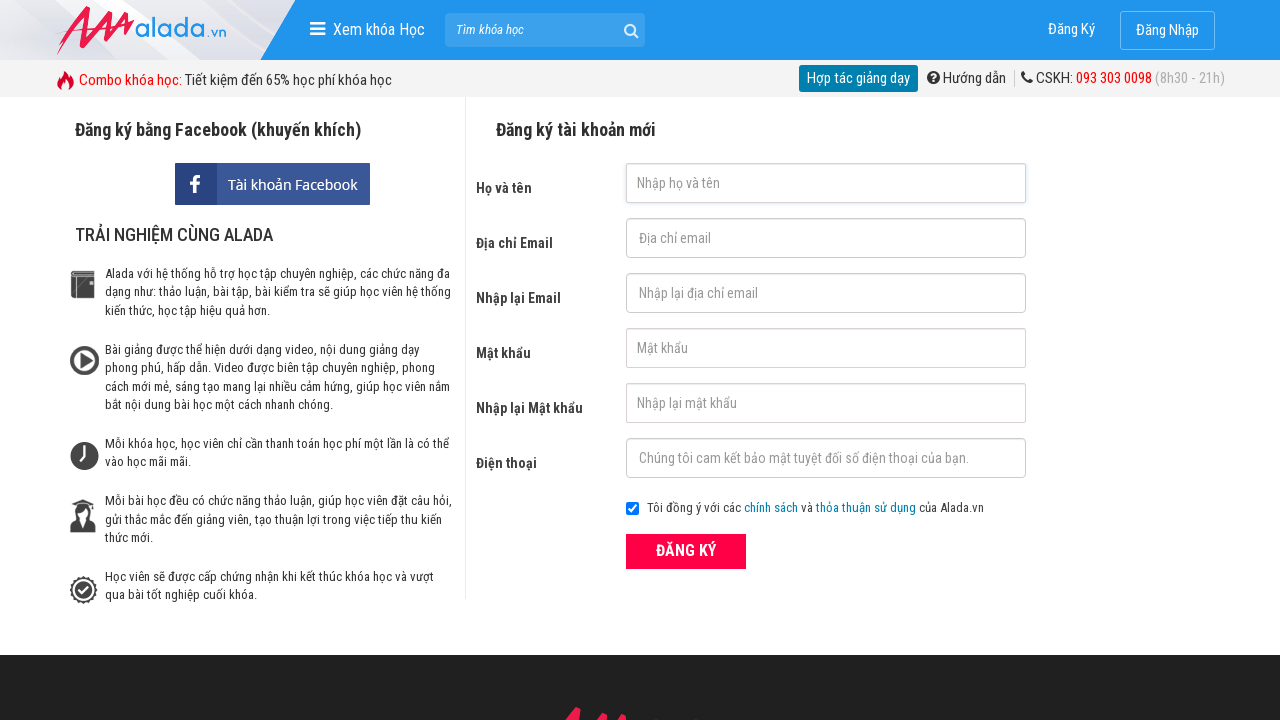

Cleared email field on input#txtEmail
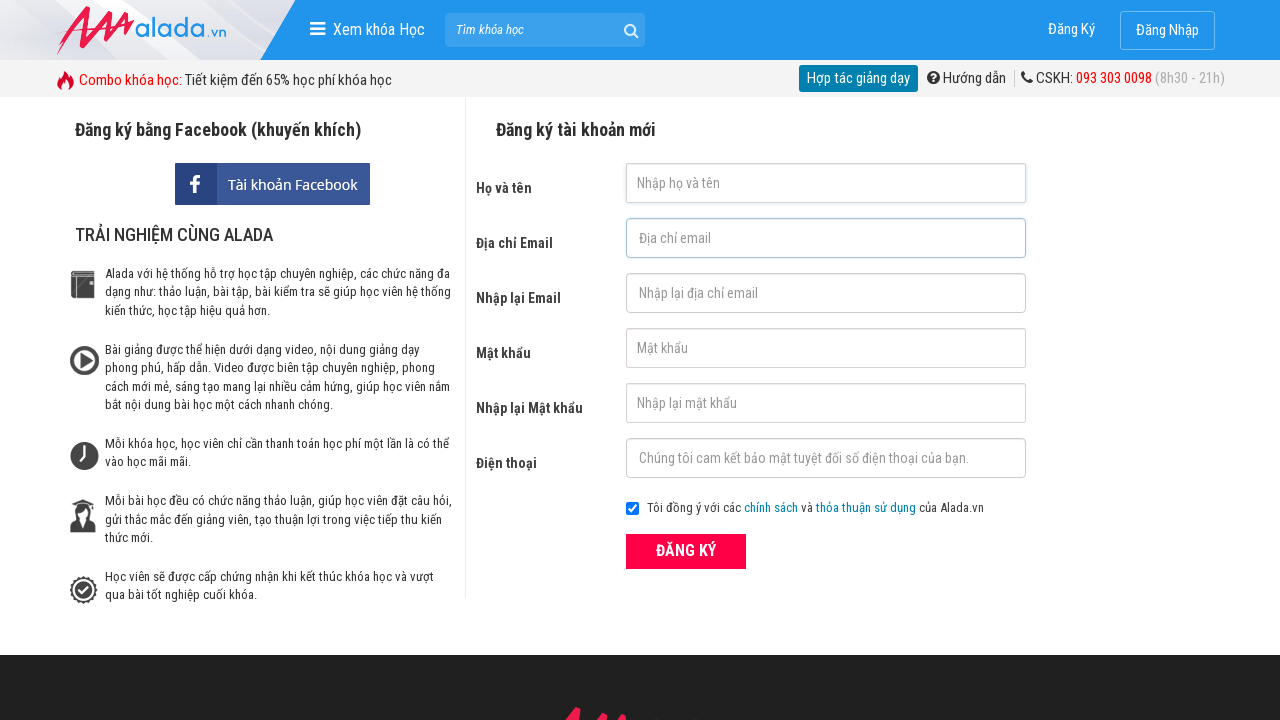

Cleared confirm email field on input#txtCEmail
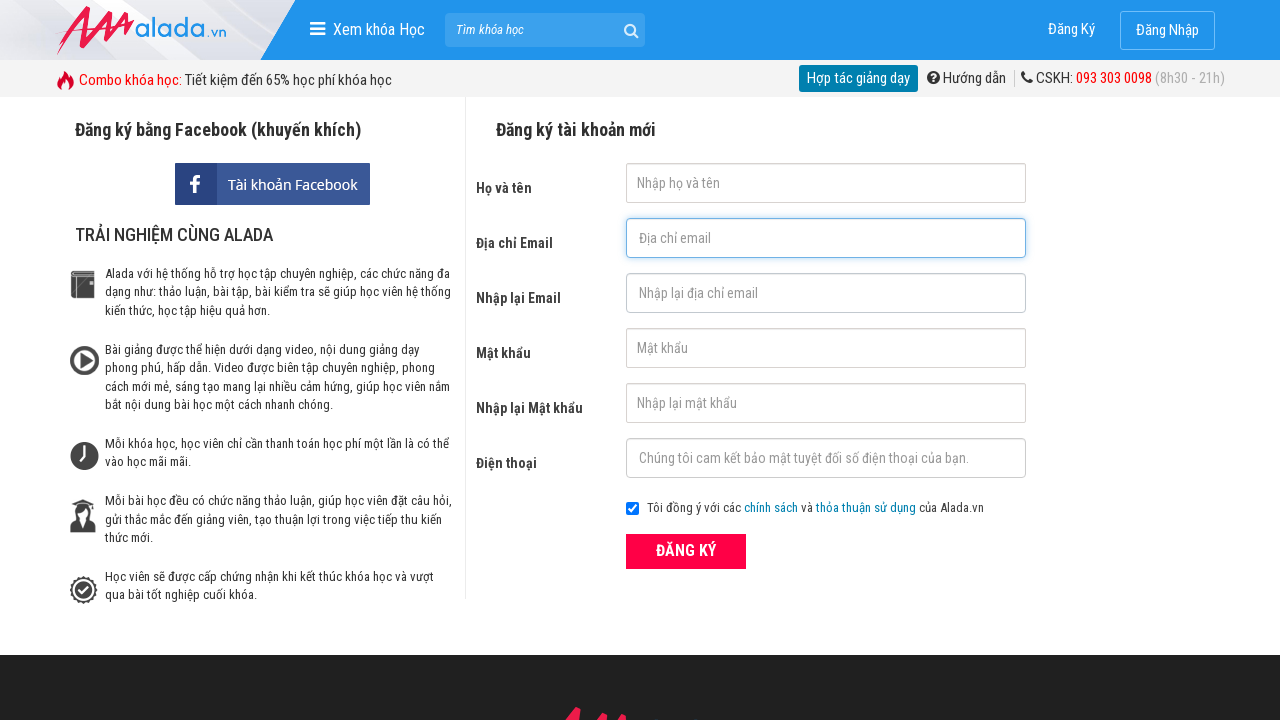

Cleared password field on input#txtPassword
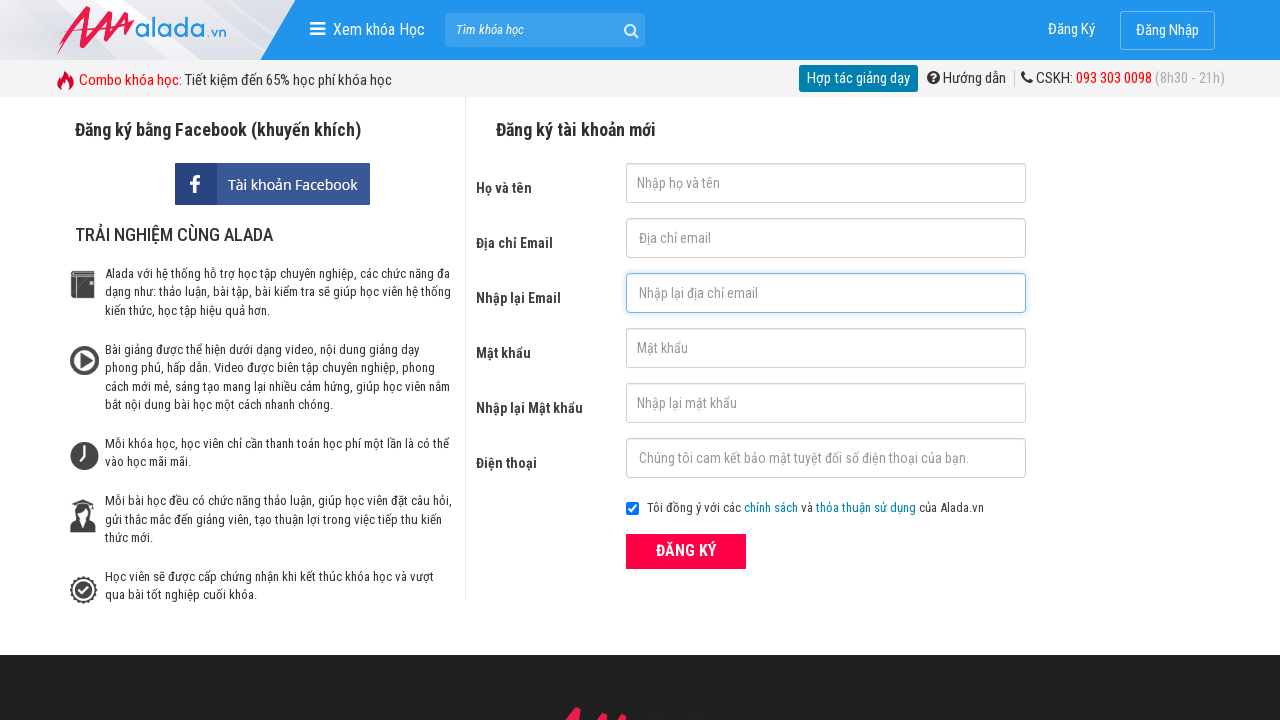

Cleared confirm password field on input#txtCPassword
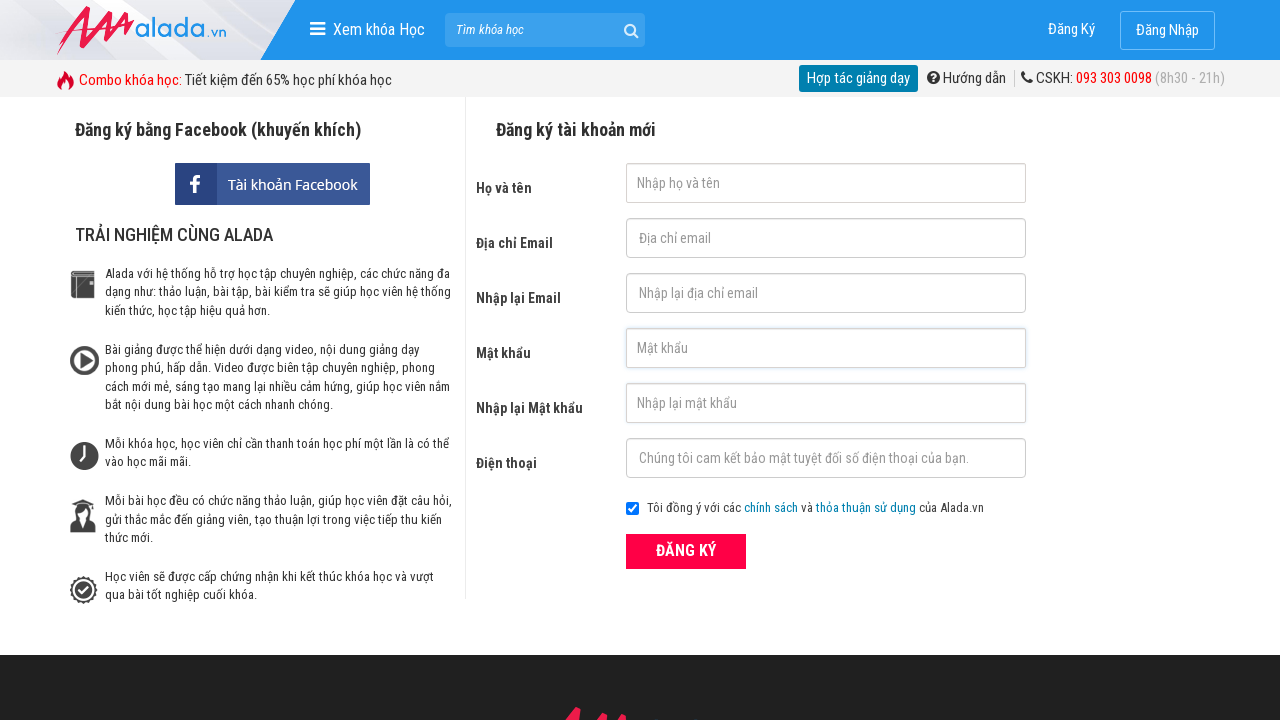

Cleared phone number field on input#txtPhone
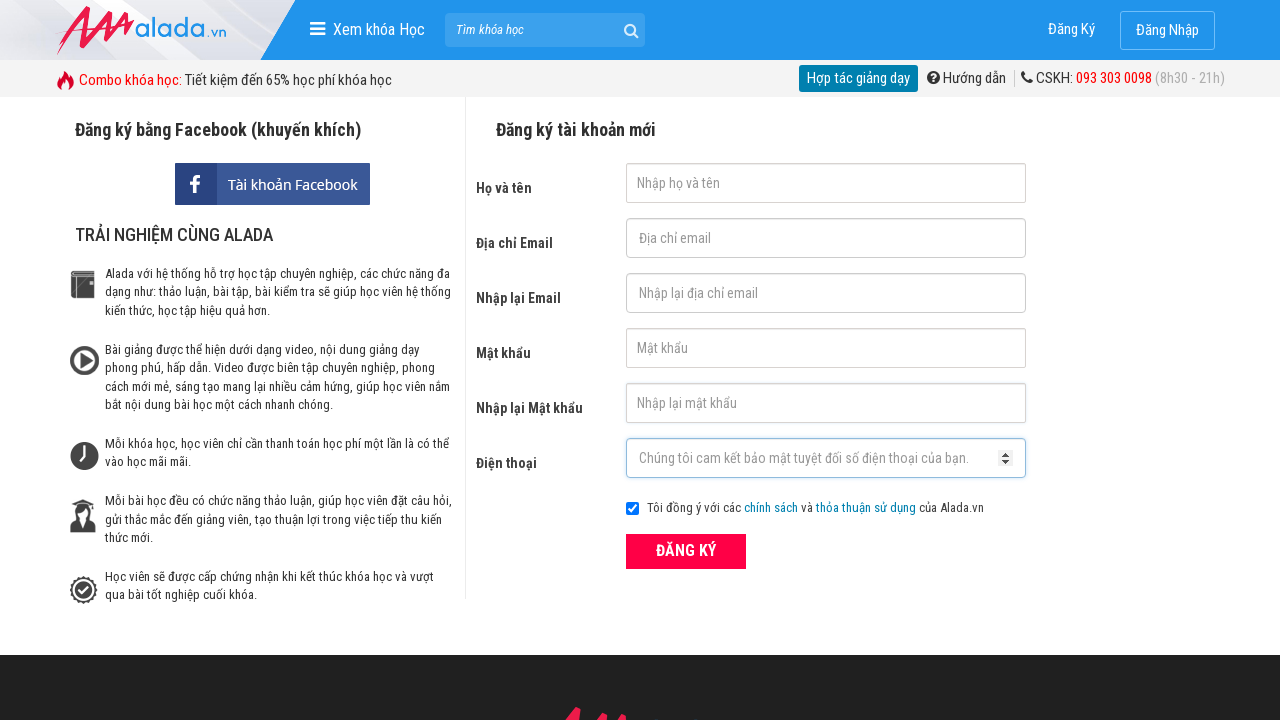

Filled first name with 'Hoàng Hải' on input#txtFirstname
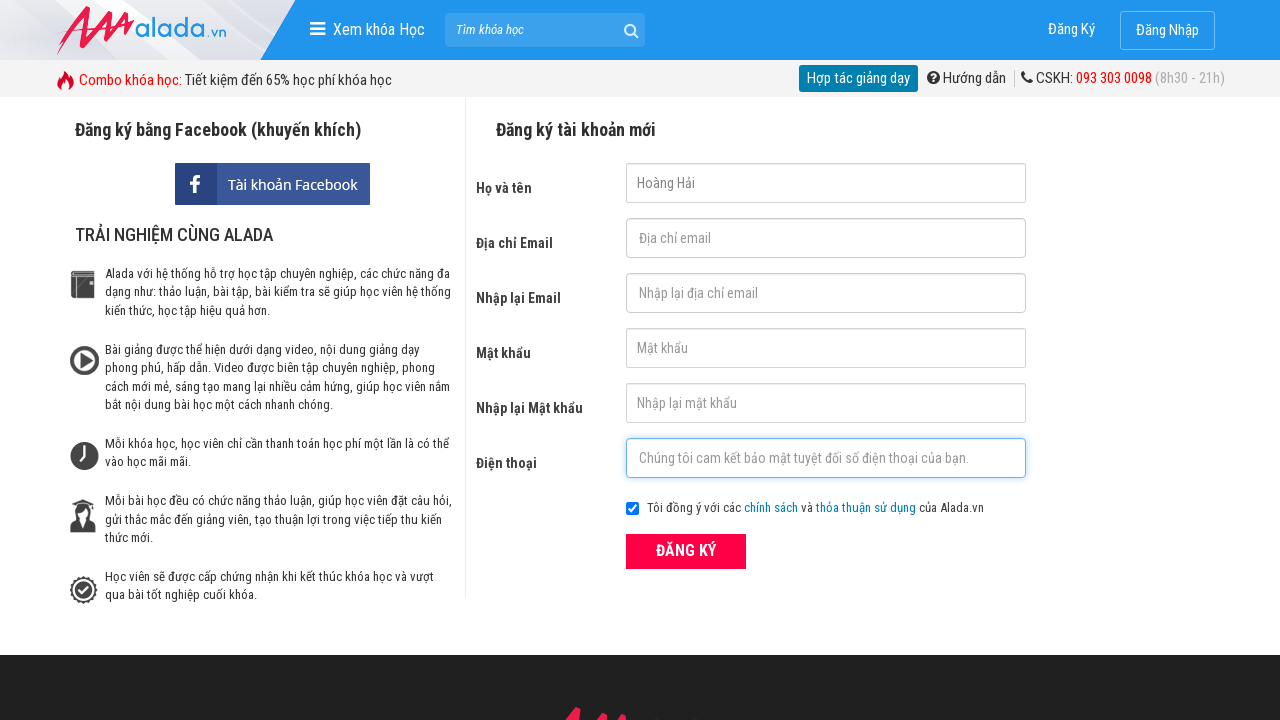

Filled email with 'hai@gmail.com' on input#txtEmail
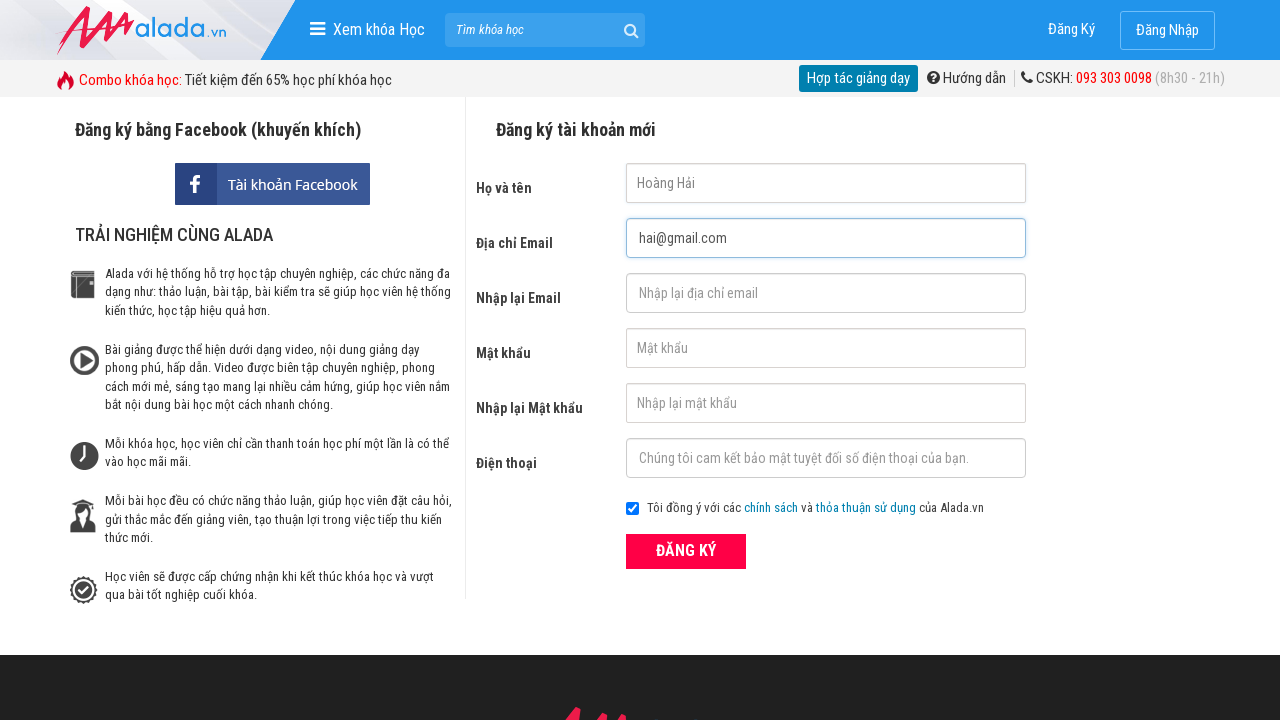

Filled confirm email with 'hai@gmail.com' on input#txtCEmail
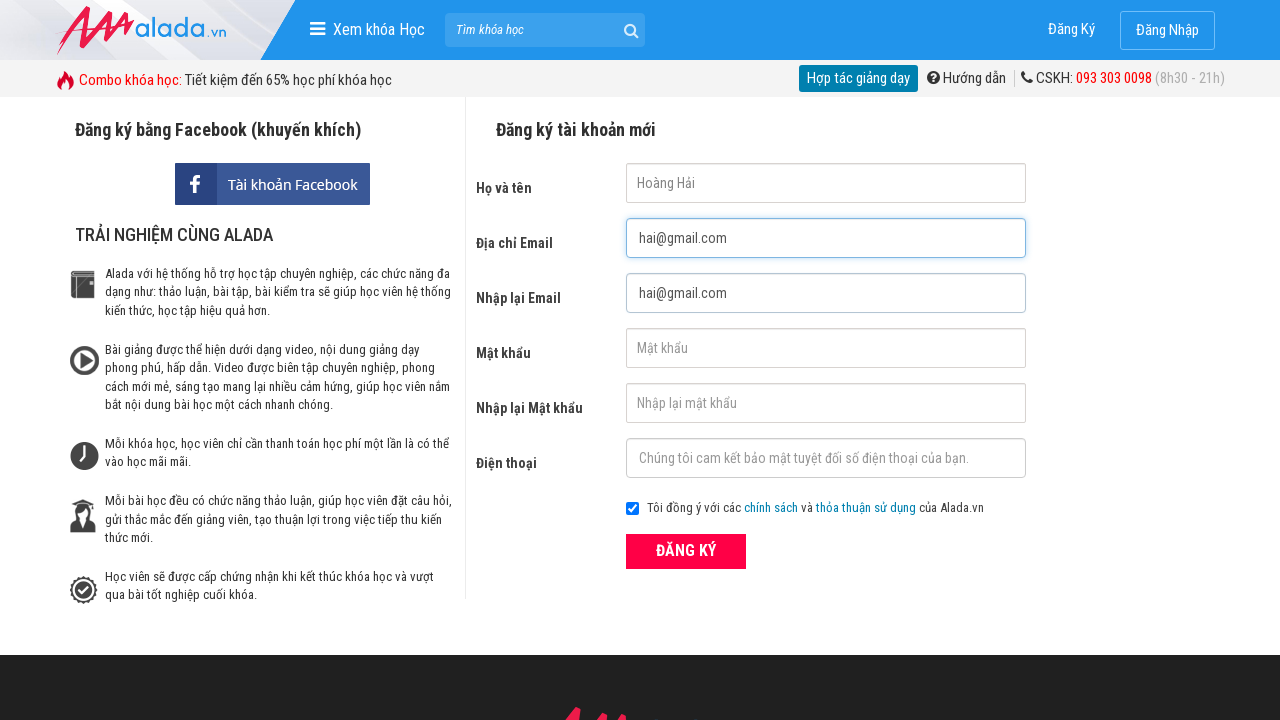

Filled password with 'Abc@123' on input#txtPassword
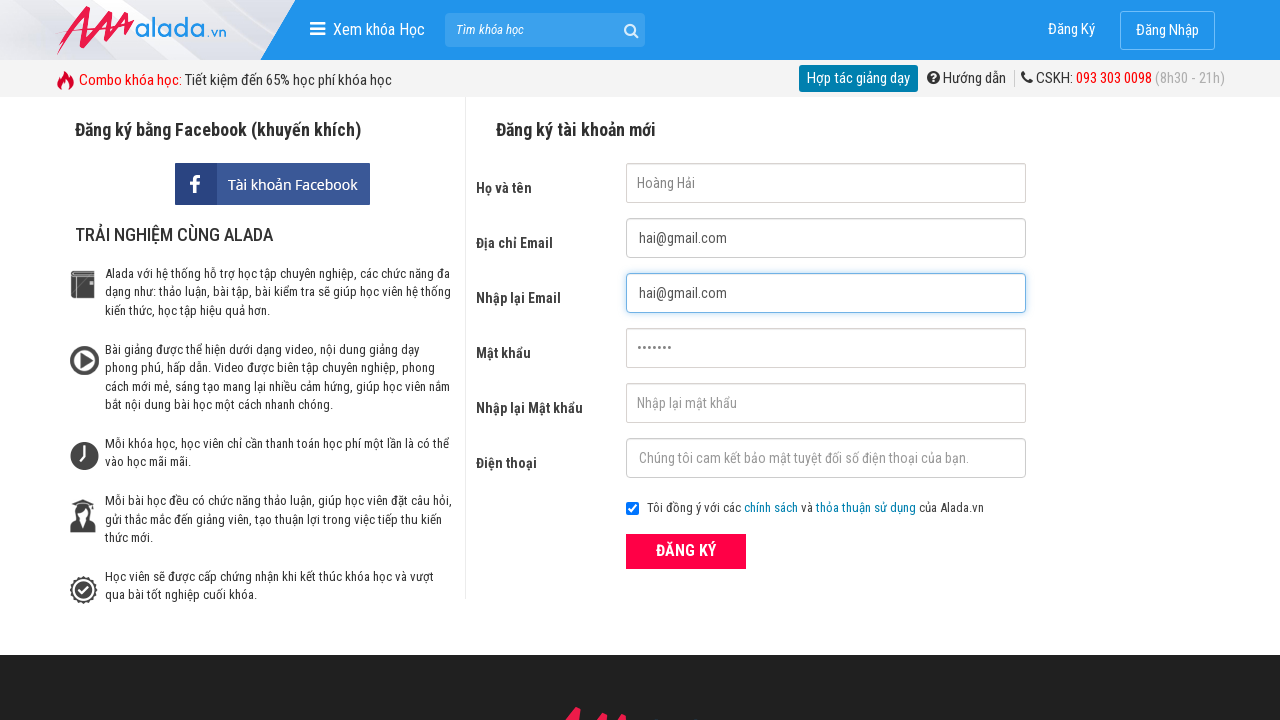

Filled confirm password with 'Abc@123' on input#txtCPassword
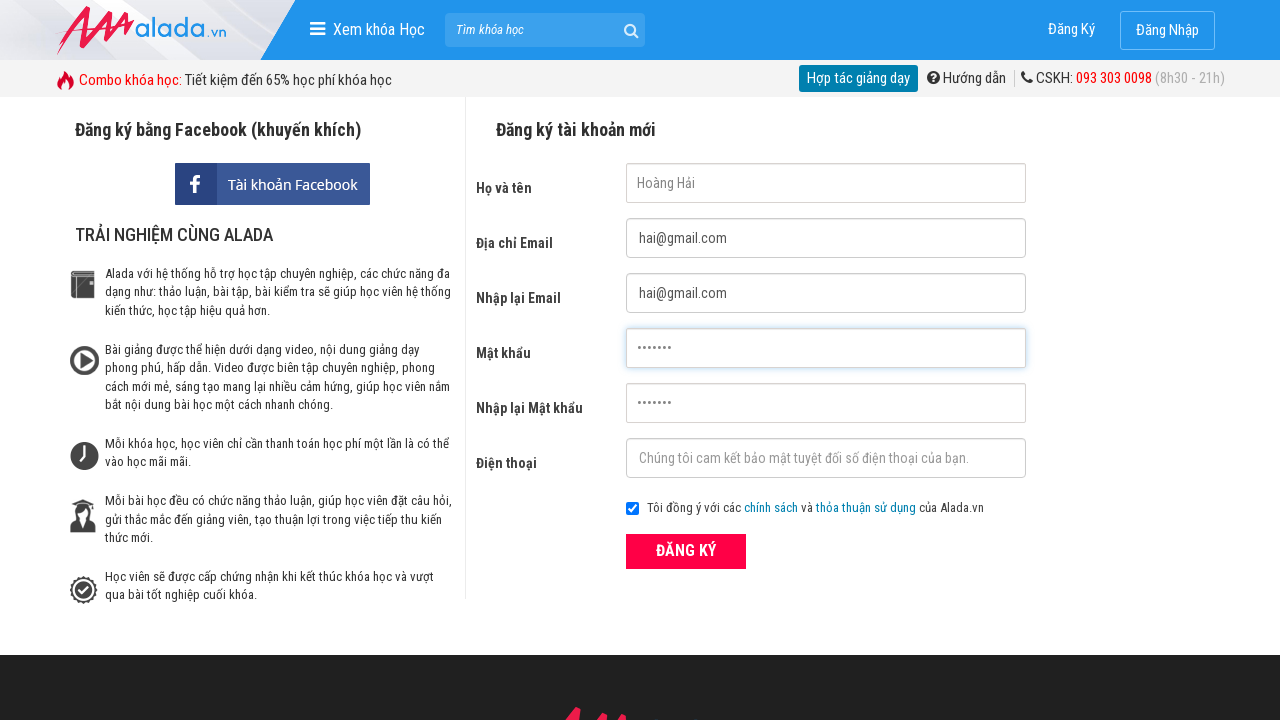

Filled phone number with invalid 9-digit number '098765432' on input#txtPhone
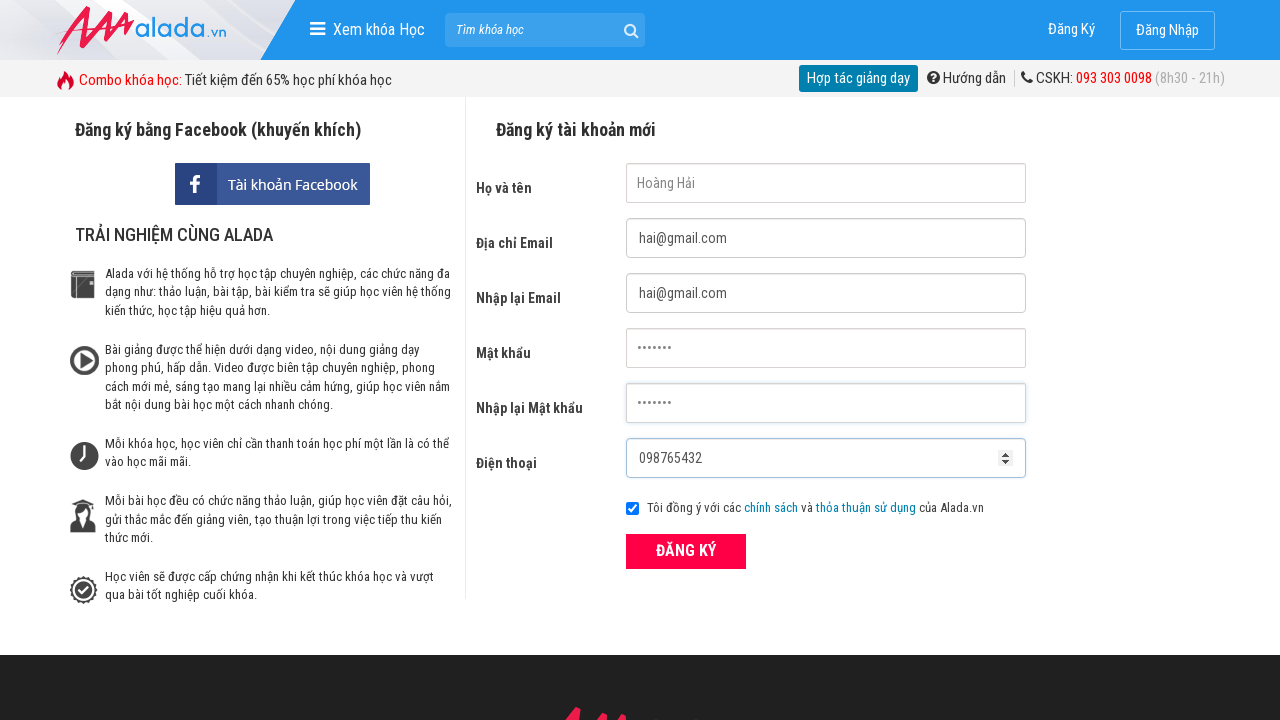

Clicked submit button to test 9-digit phone validation at (686, 551) on button[type='submit']
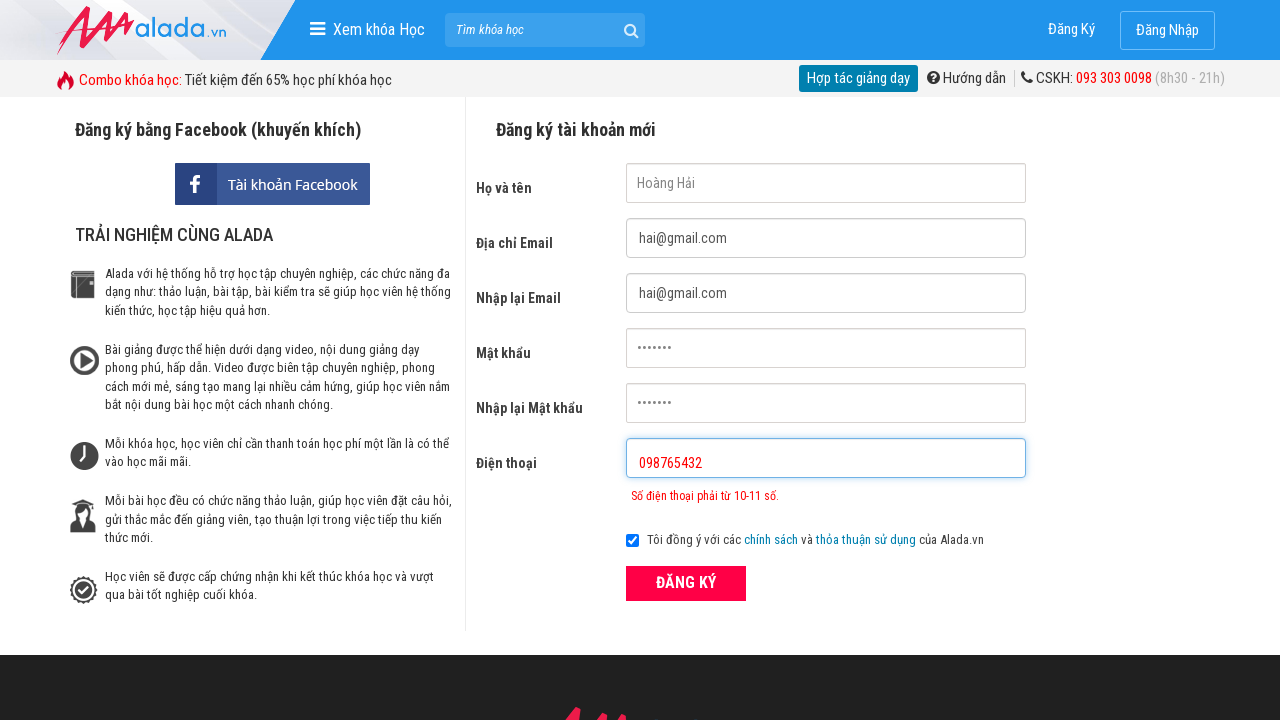

Phone error message appeared for 9-digit number
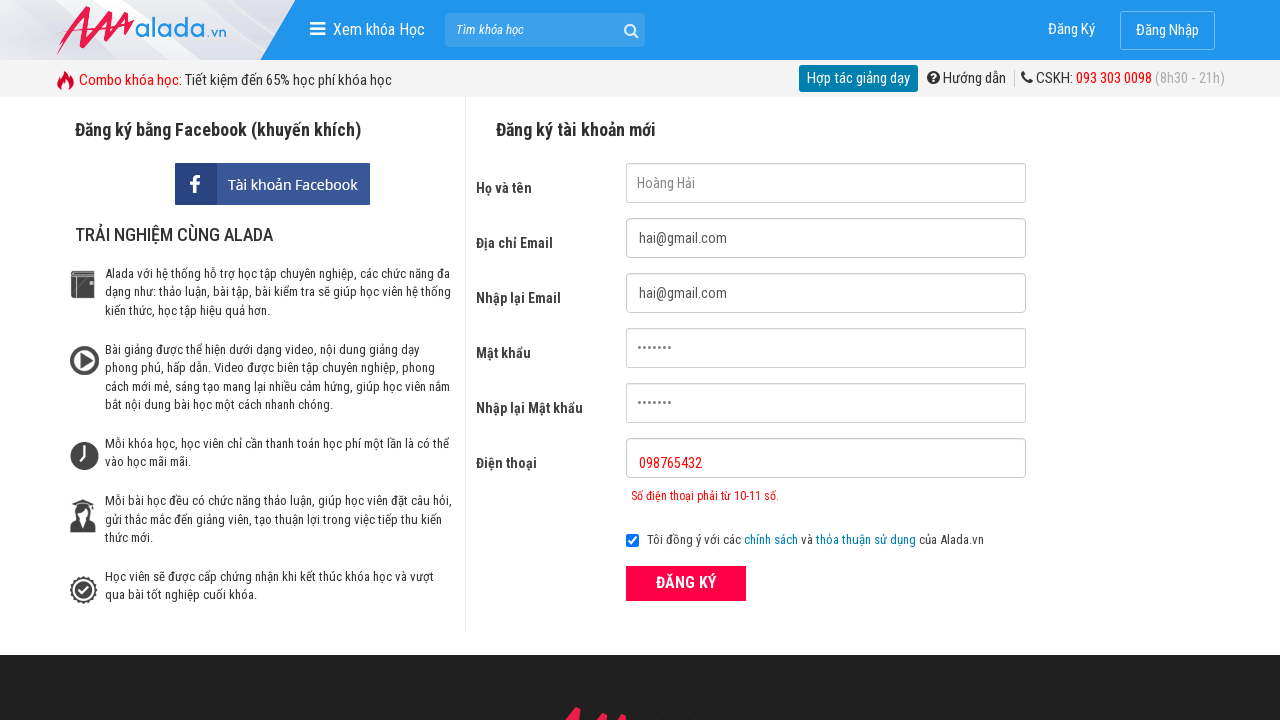

Filled phone number with invalid 12-digit number '098765432100' on input#txtPhone
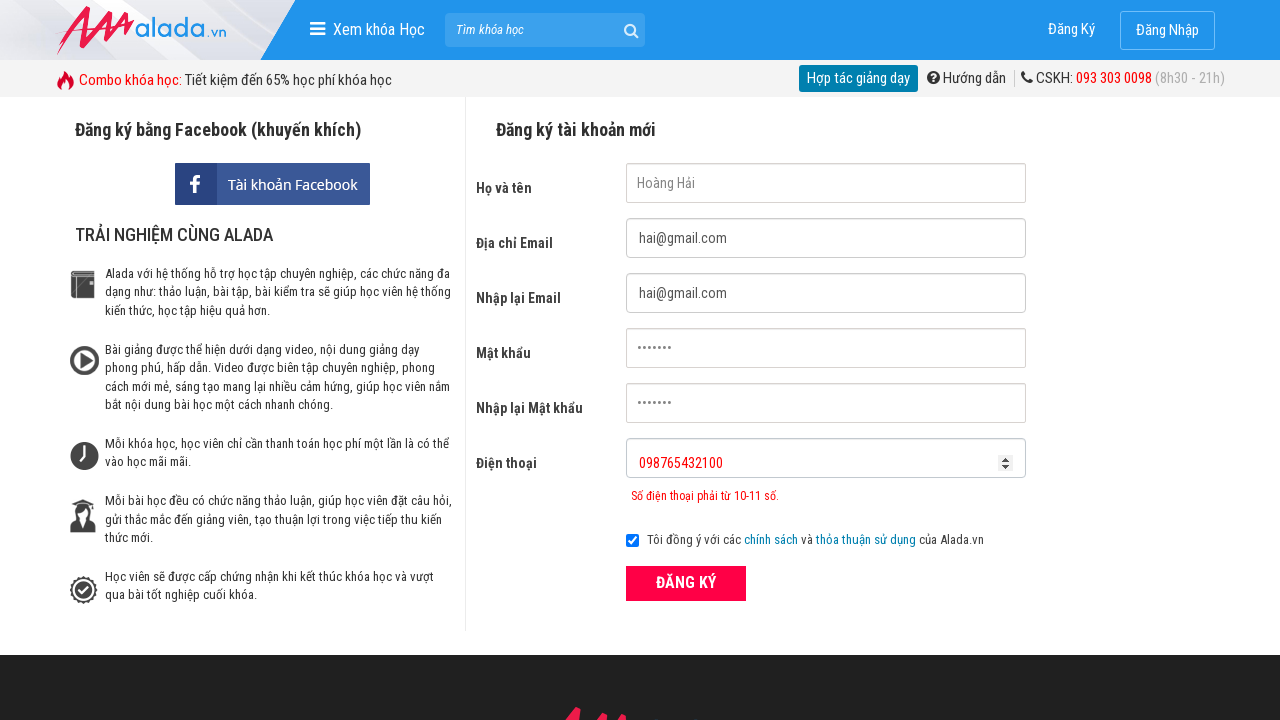

Clicked submit button to test 12-digit phone validation at (686, 583) on button[type='submit']
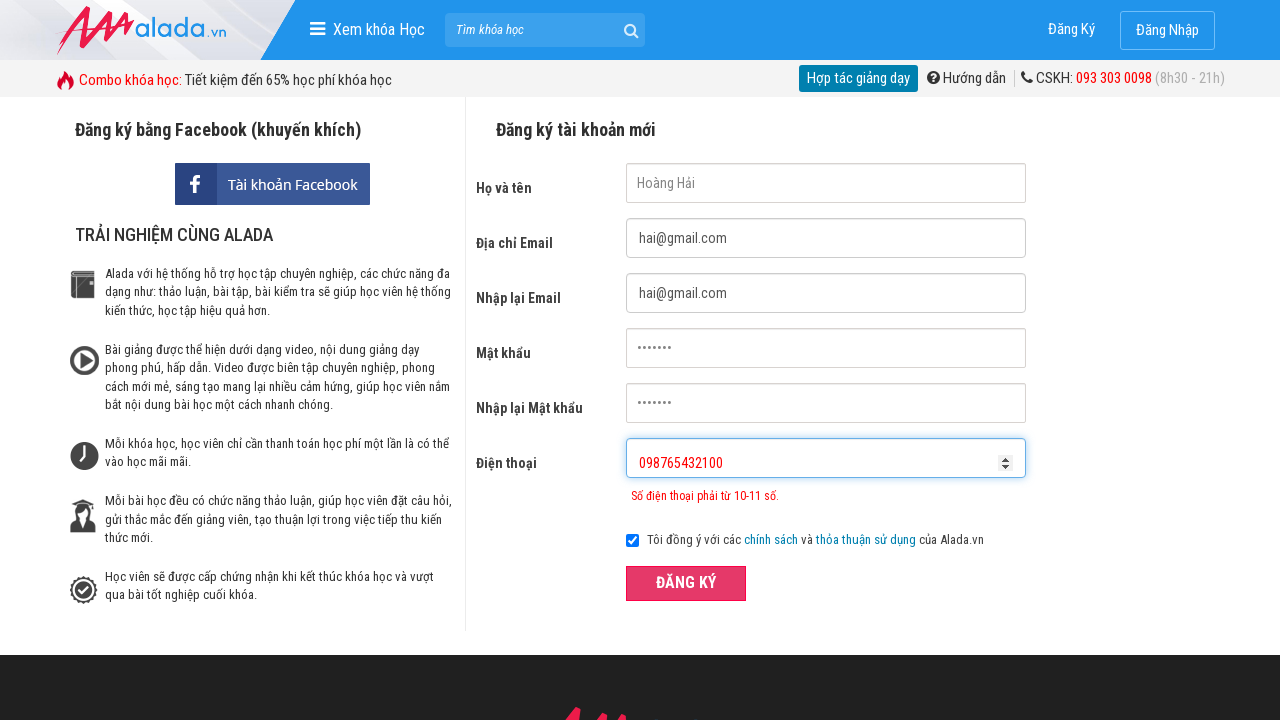

Phone error message appeared for 12-digit number
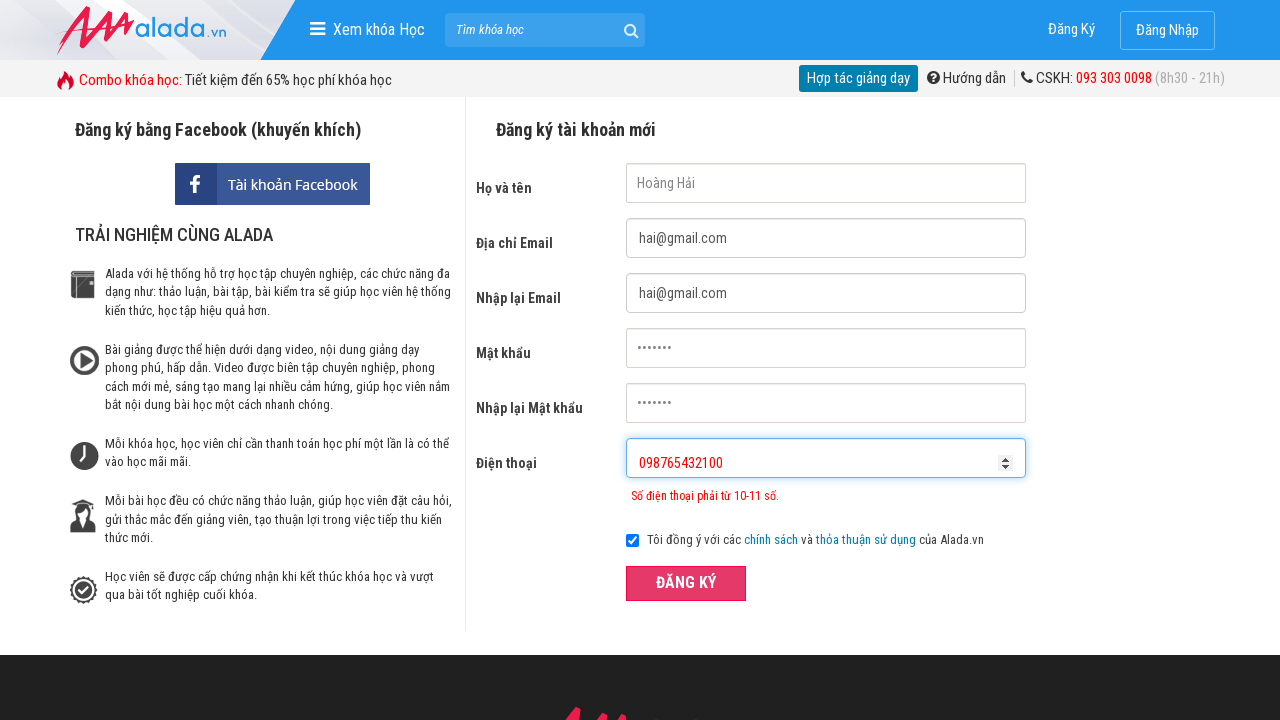

Filled phone number with invalid starting digit '1987654321' on input#txtPhone
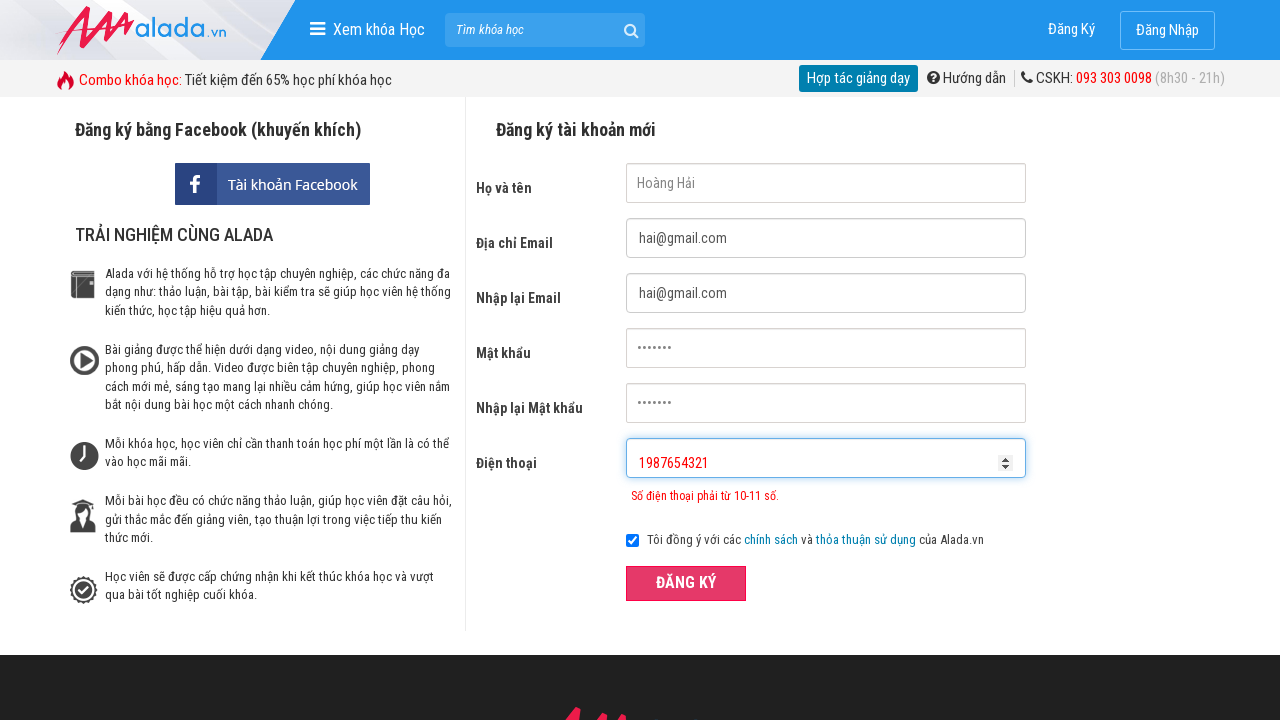

Clicked submit button to test invalid starting digit validation at (686, 583) on button[type='submit']
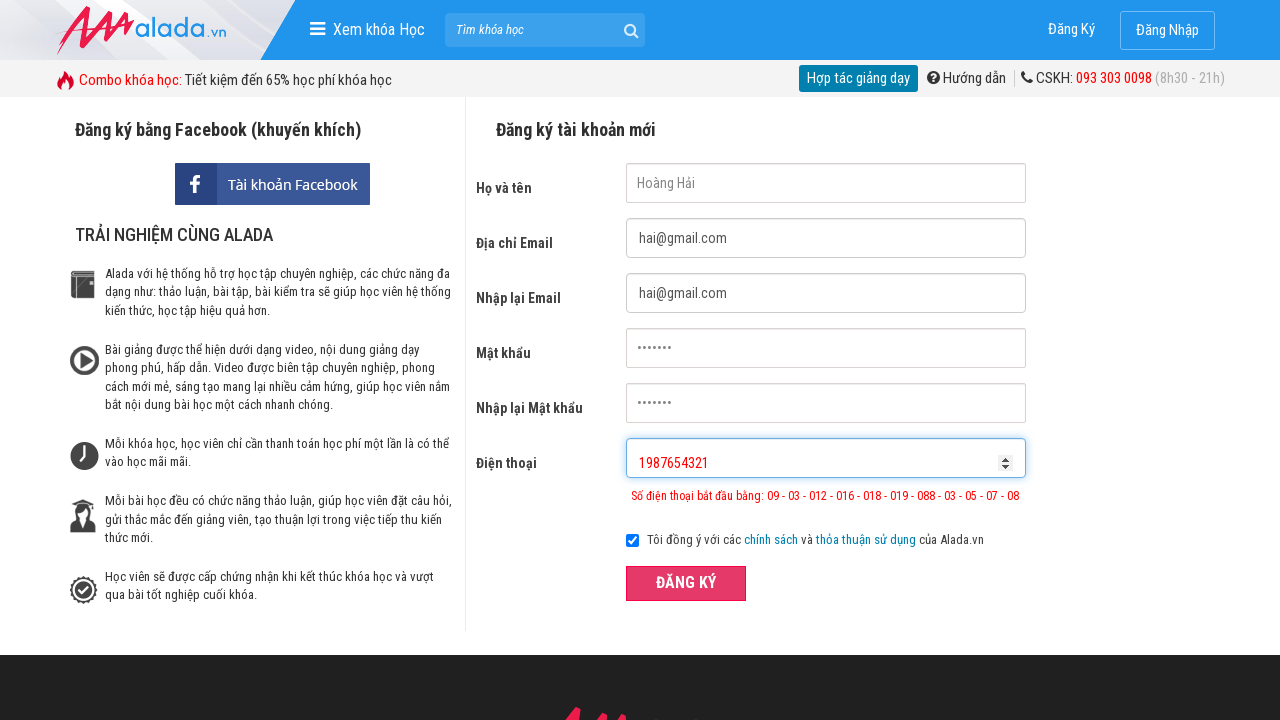

Phone error message appeared for number with invalid starting digit
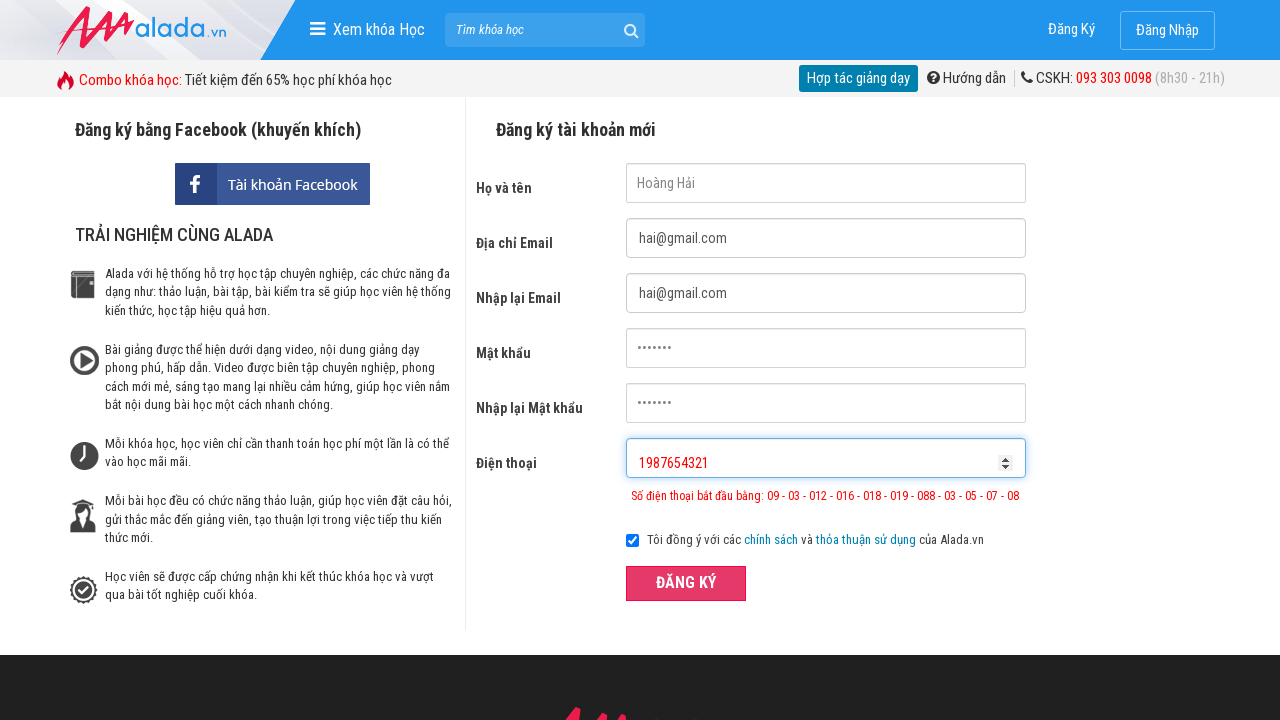

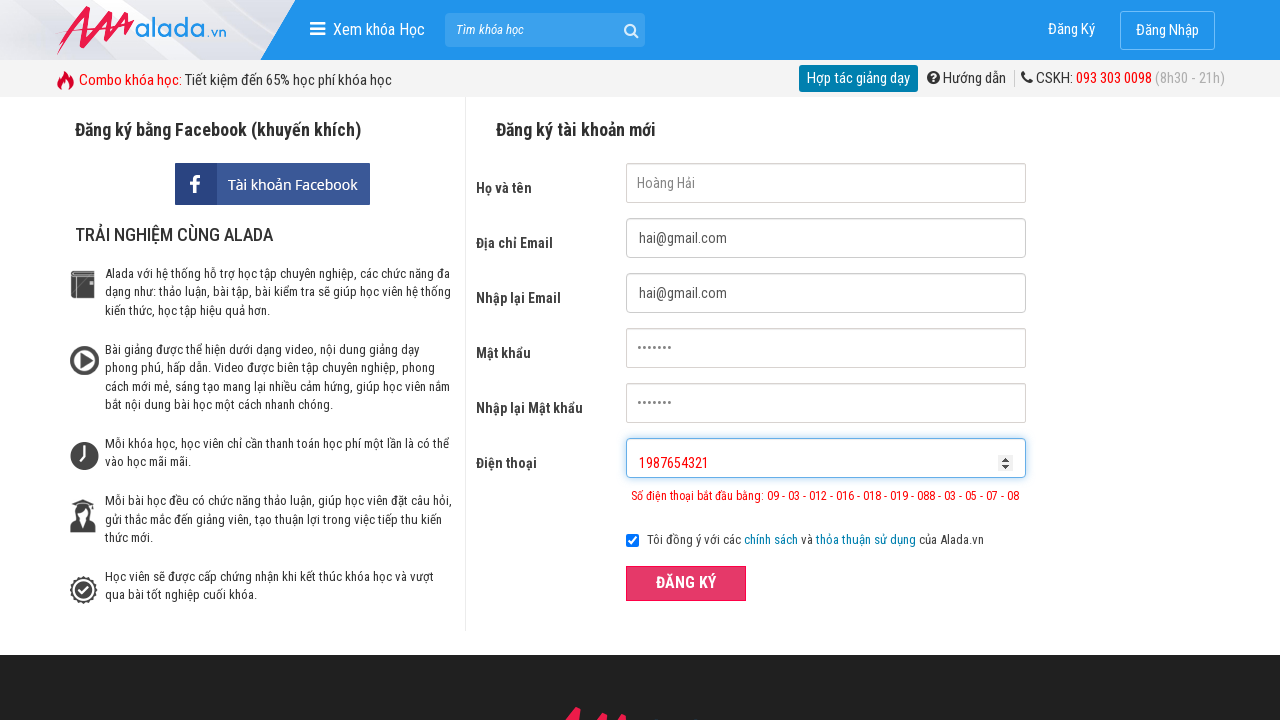